Tests adding products to cart by navigating to a product page and clicking add-to-cart buttons with different click counts for each product

Starting URL: https://material.playwrightvn.com/

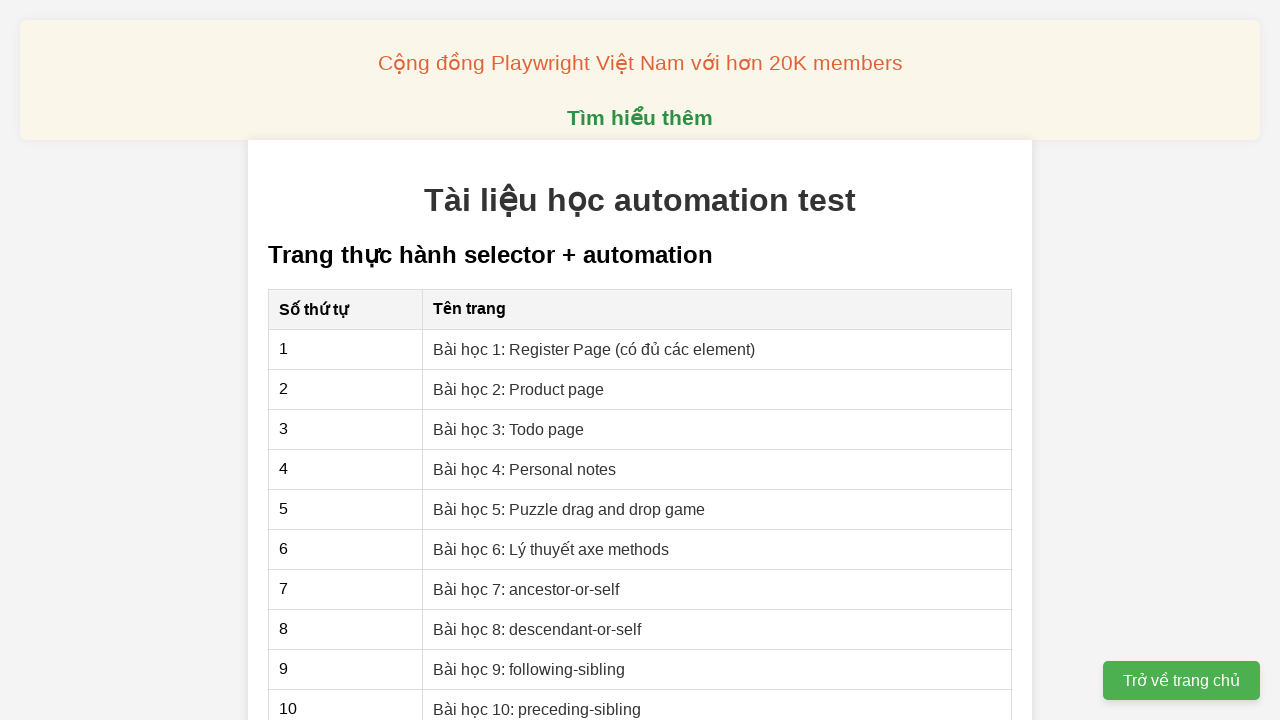

Clicked 'Bài học 2: Product page' link to navigate to product page at (519, 389) on internal:role=link[name="Bài học 2: Product page"i]
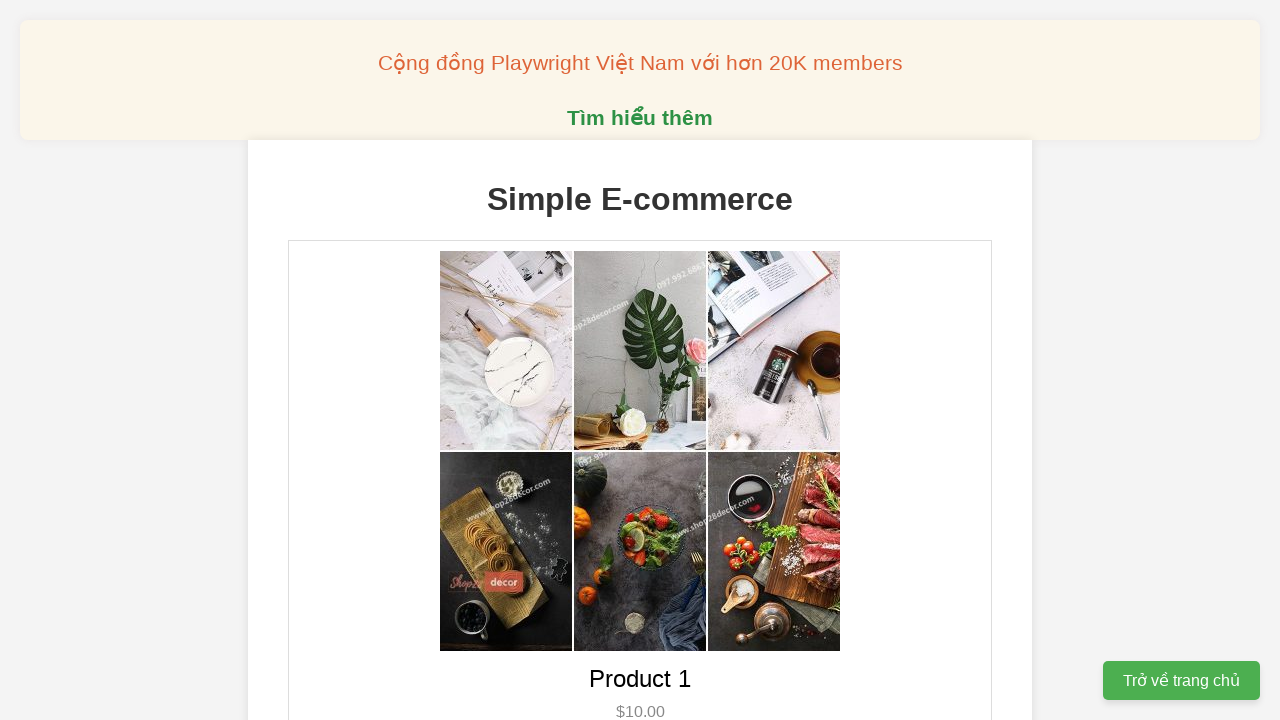

Double-clicked add-to-cart button for product 1 (quantity 2) at (640, 360) on xpath=//button[@data-product-id='1']
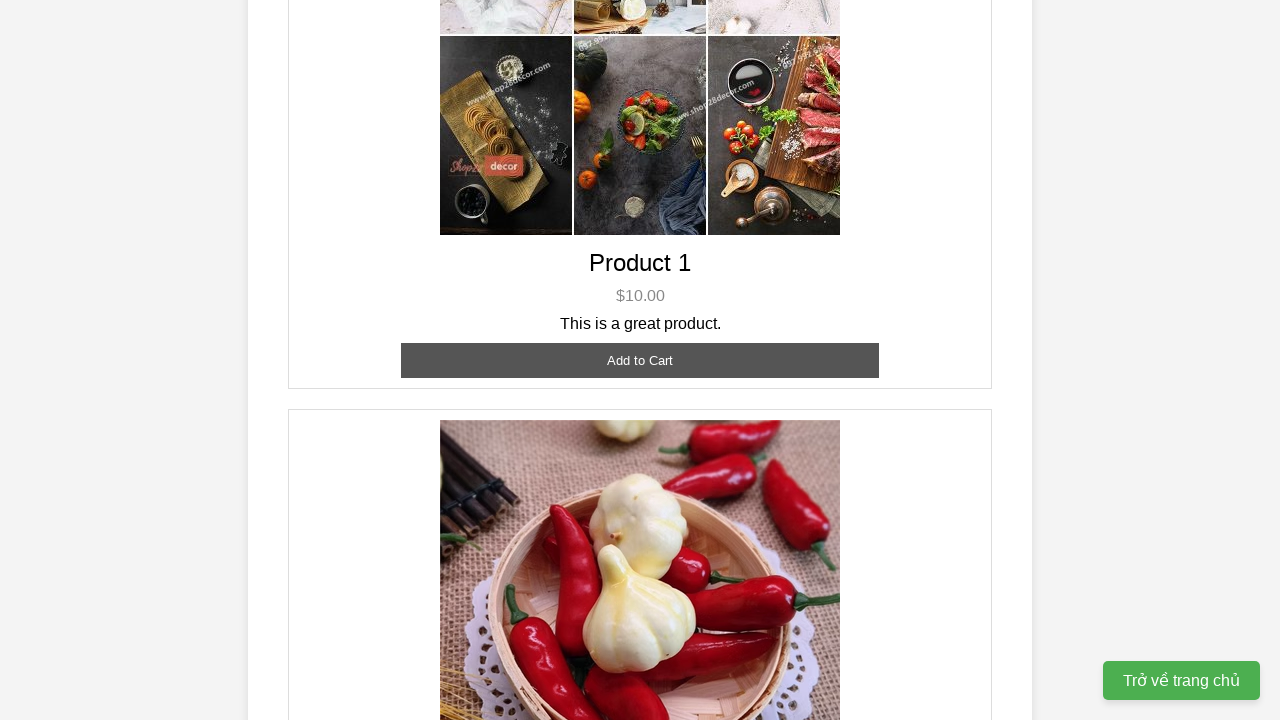

Clicked add-to-cart button 3 times for product 2 (quantity 3) at (640, 360) on xpath=//button[@data-product-id='2']
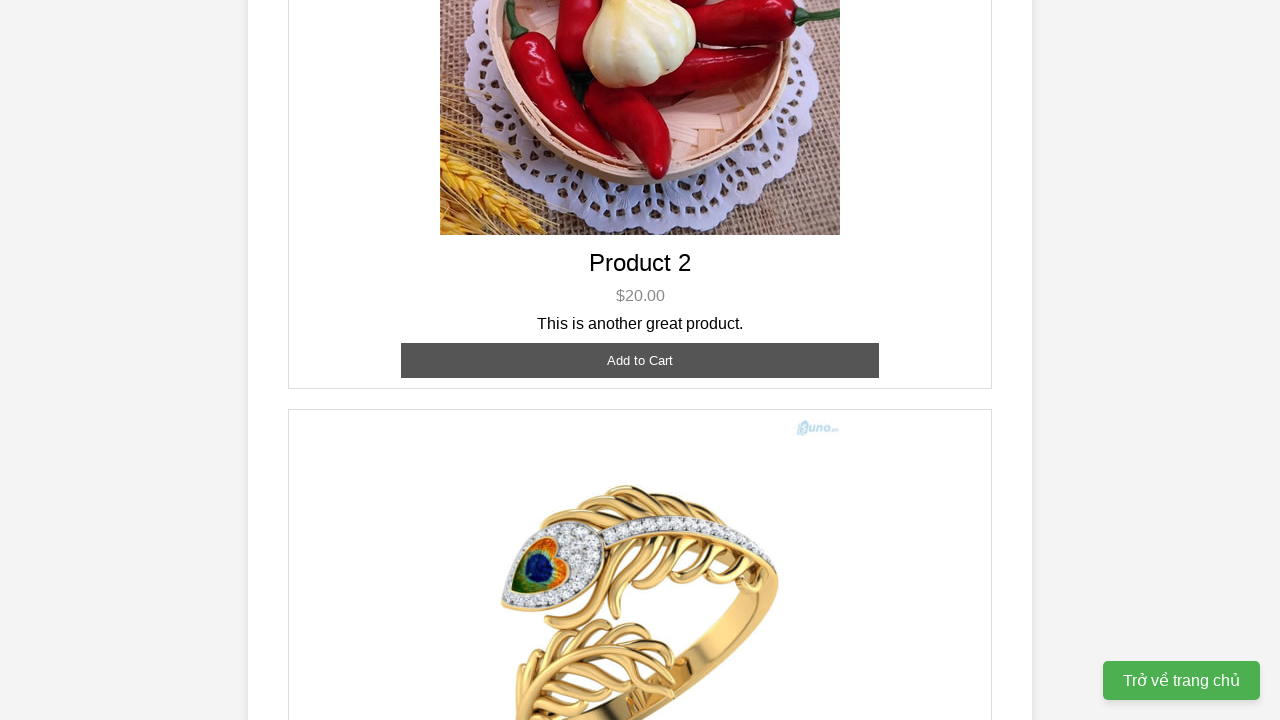

Clicked add-to-cart button for product 3 (quantity 1) at (640, 388) on xpath=//button[@data-product-id='3']
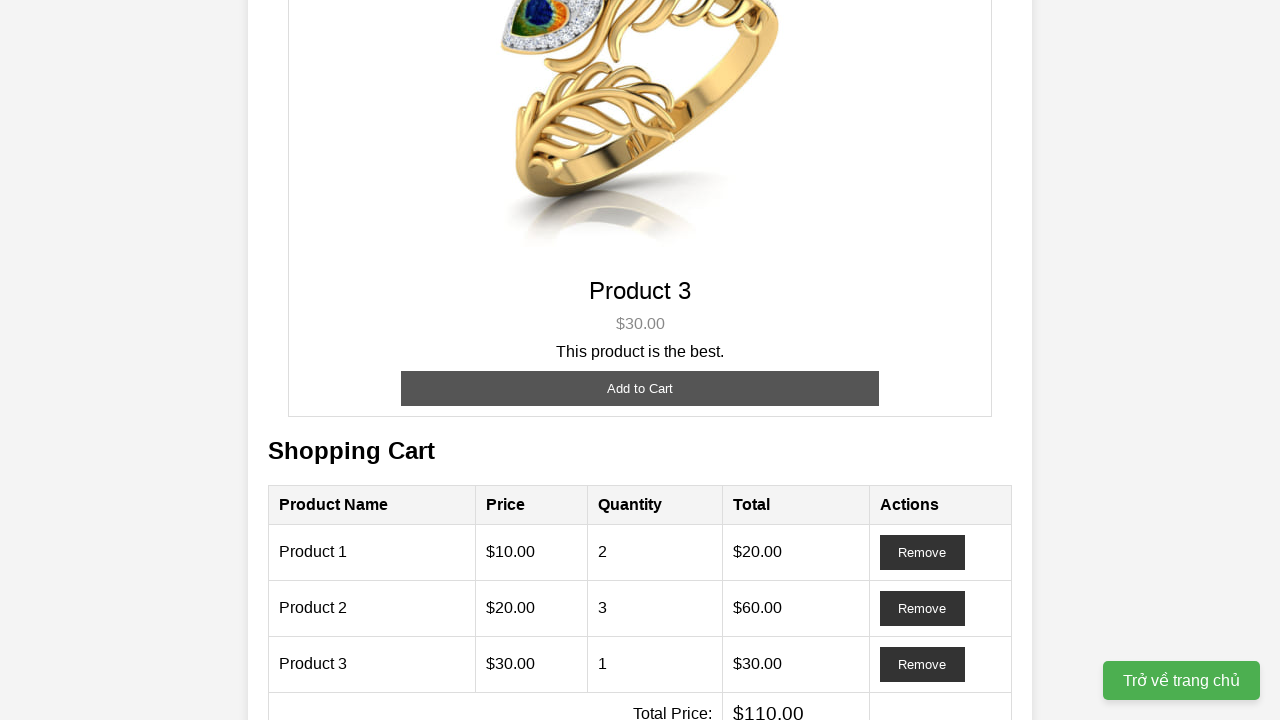

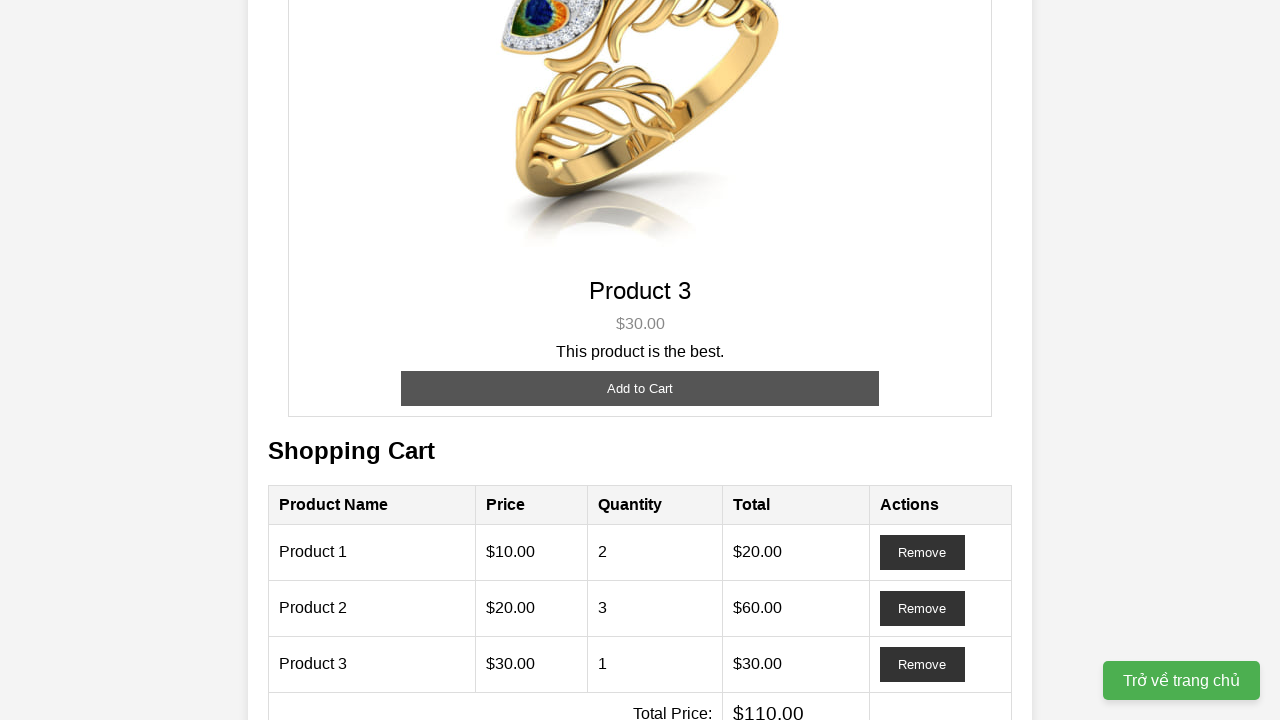